Tests highlighting a target element on a page by navigating to a large page and locating a specific element by ID

Starting URL: http://the-internet.herokuapp.com/large

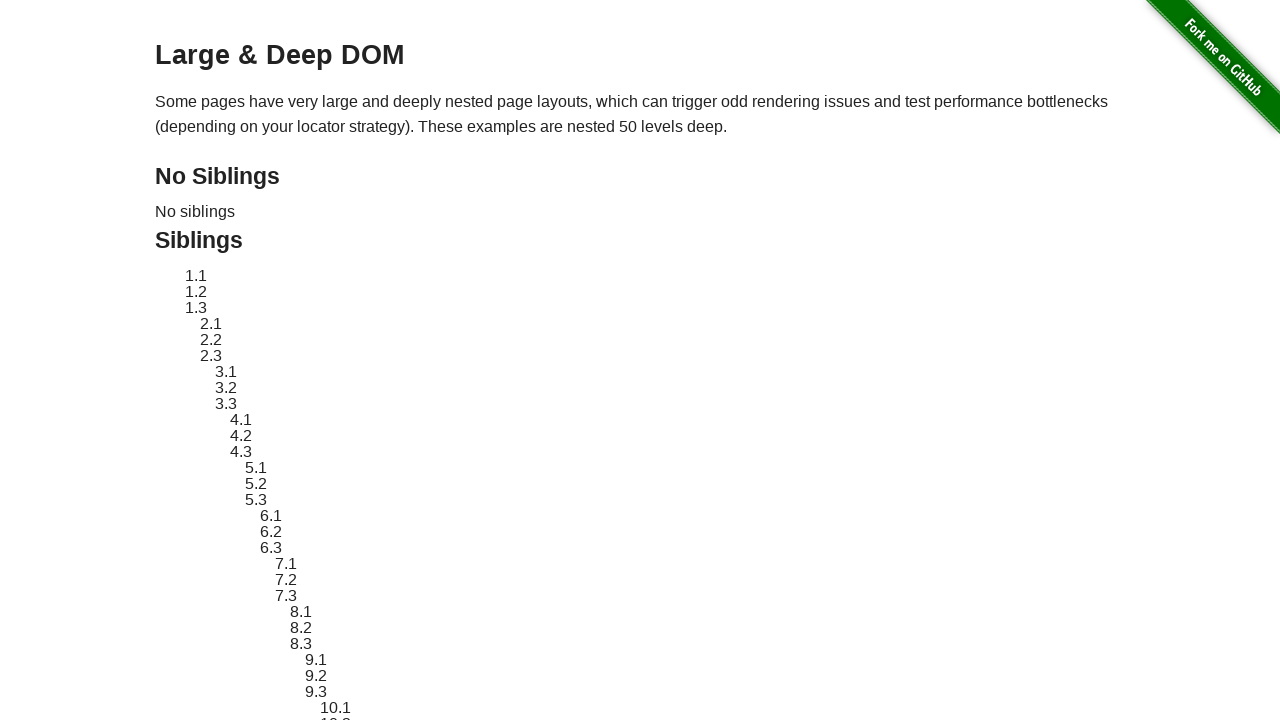

Located target element with ID 'sibling-2.3' on the large page
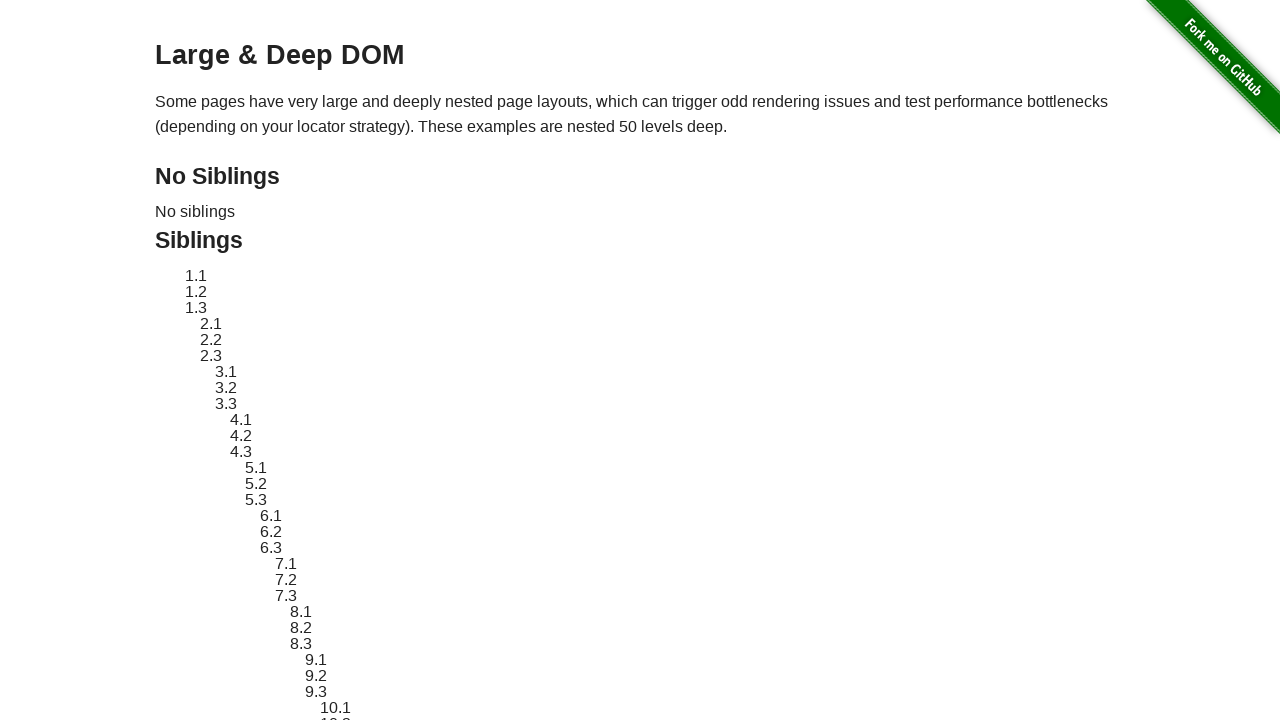

Applied red dashed border highlight to target element
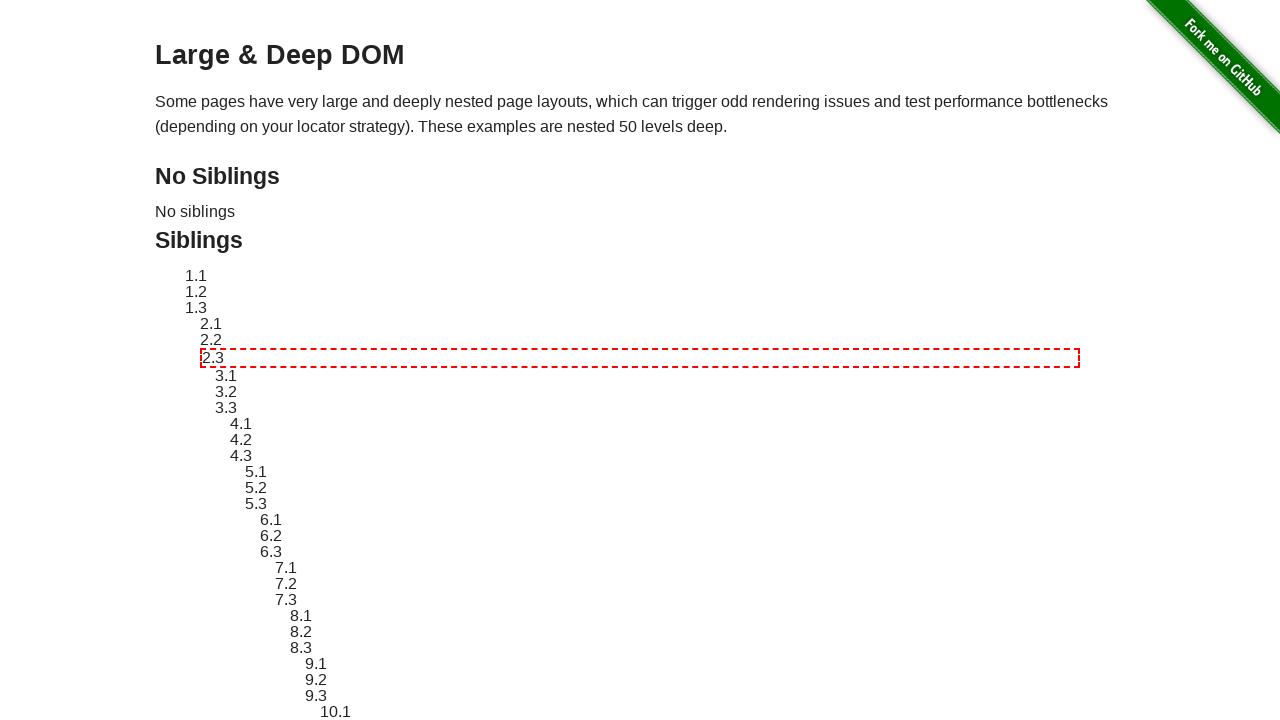

Waited 2 seconds to display the highlight
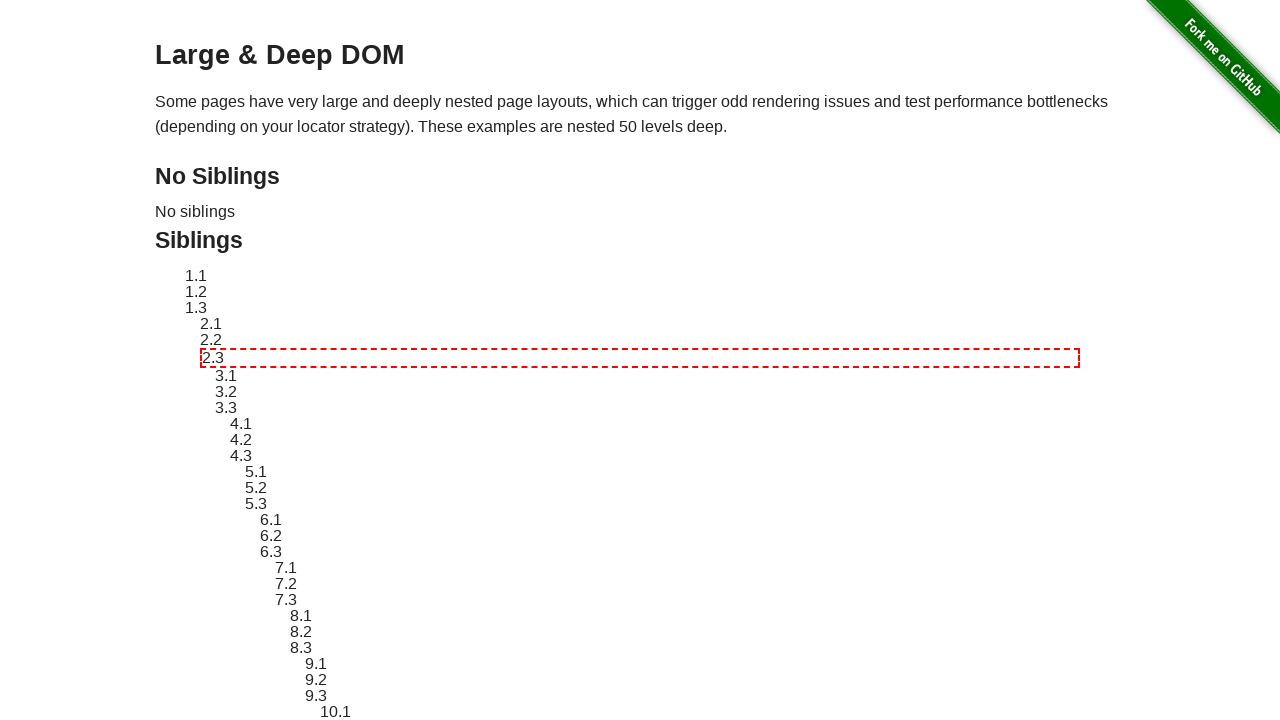

Reverted target element style to original
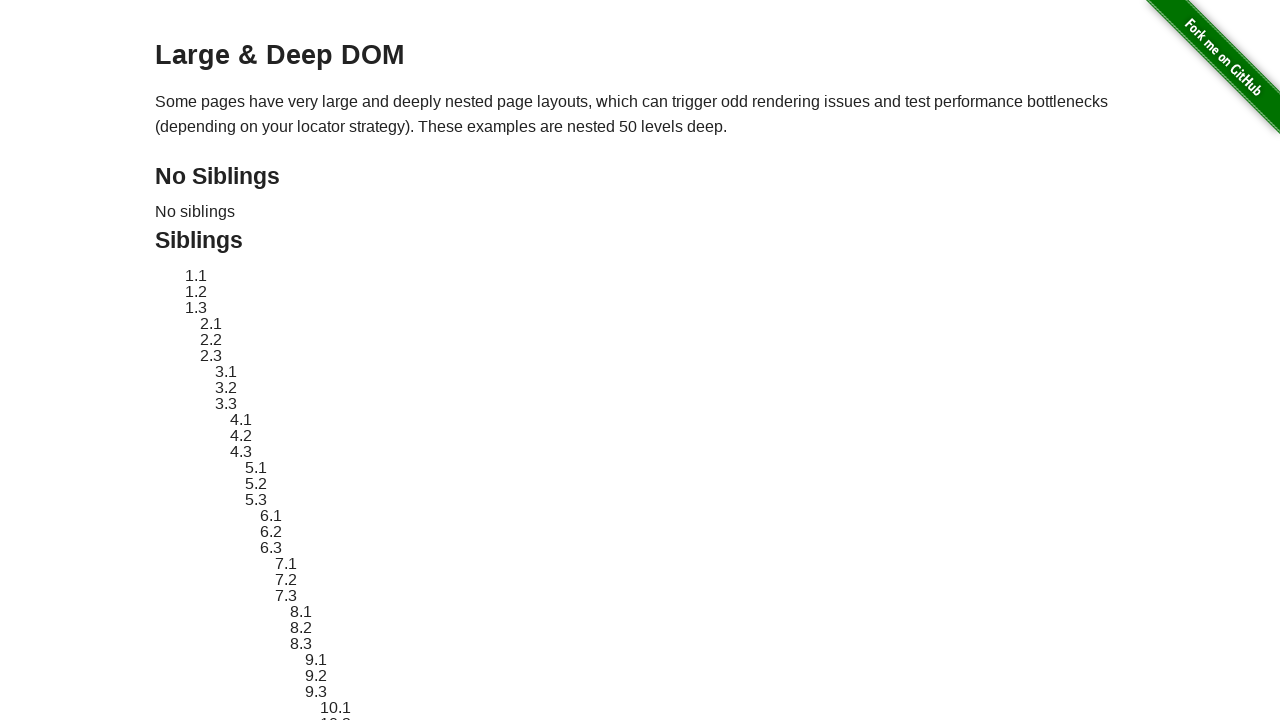

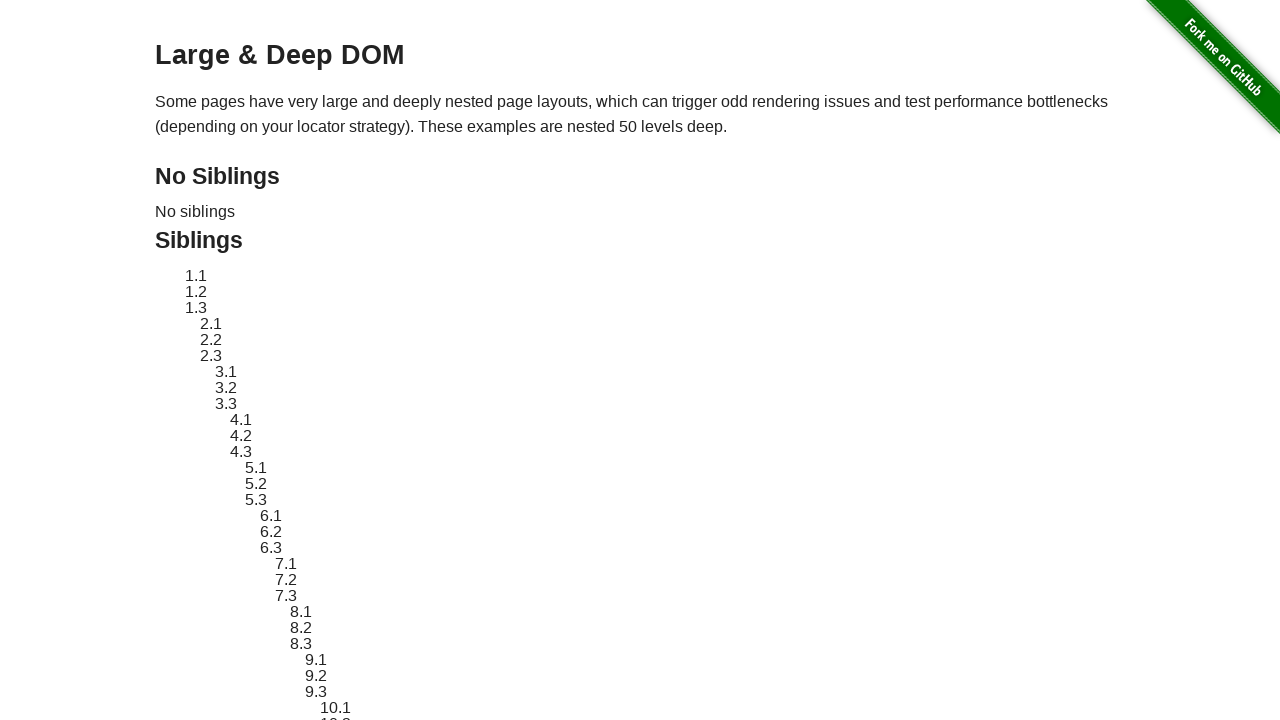